Tests filtering to display only completed todo items

Starting URL: https://demo.playwright.dev/todomvc

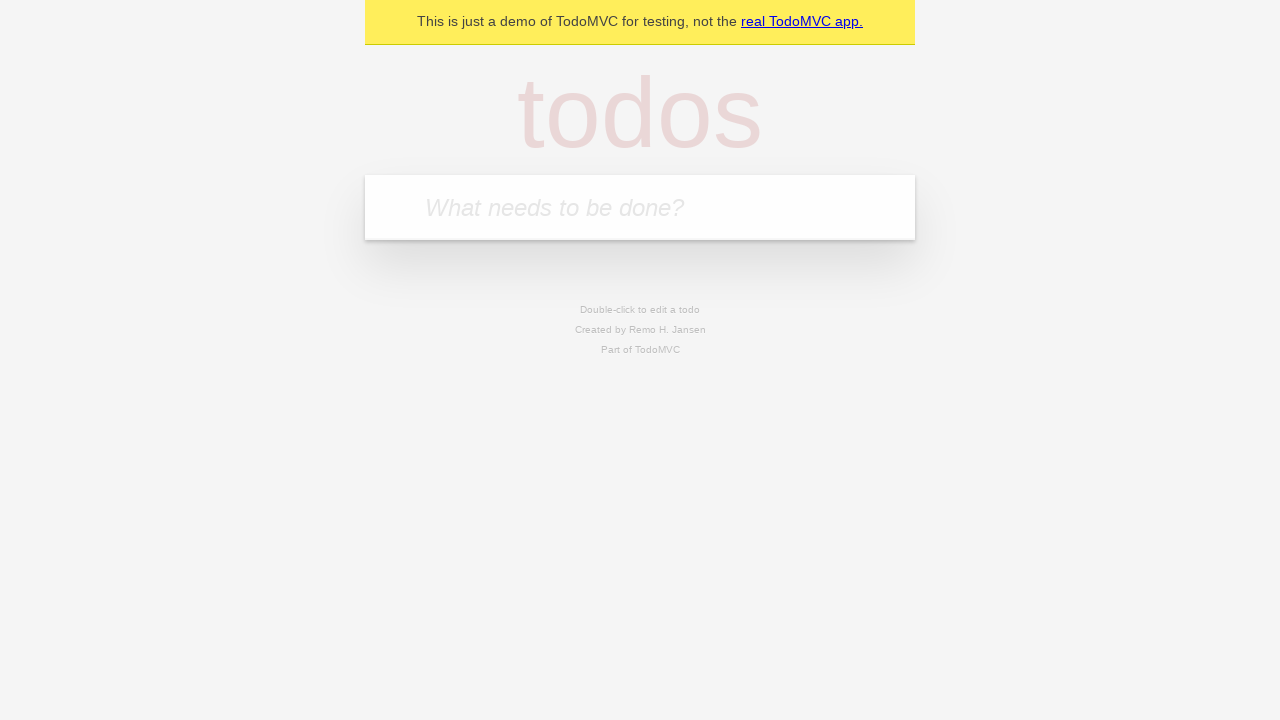

Filled todo input with 'draft Christmas Party plans' on internal:attr=[placeholder="What needs to be done?"i]
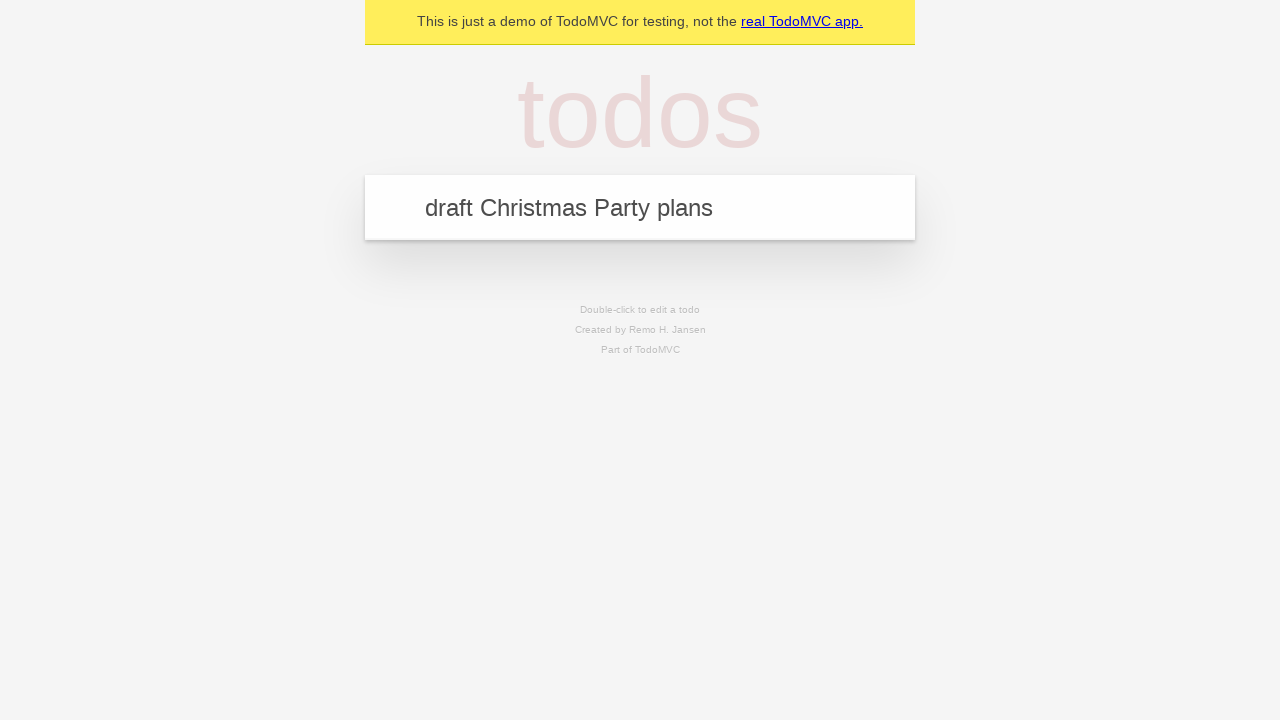

Pressed Enter to create todo item 'draft Christmas Party plans' on internal:attr=[placeholder="What needs to be done?"i]
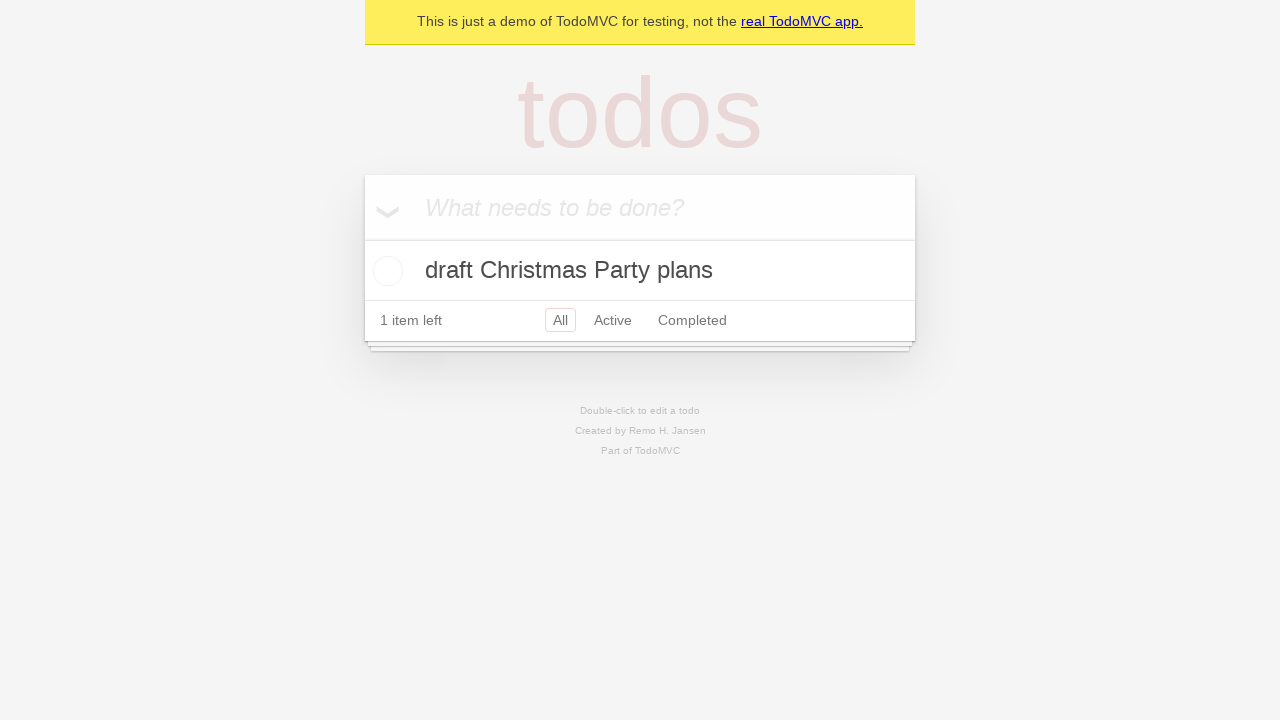

Filled todo input with 'tell HR about the party' on internal:attr=[placeholder="What needs to be done?"i]
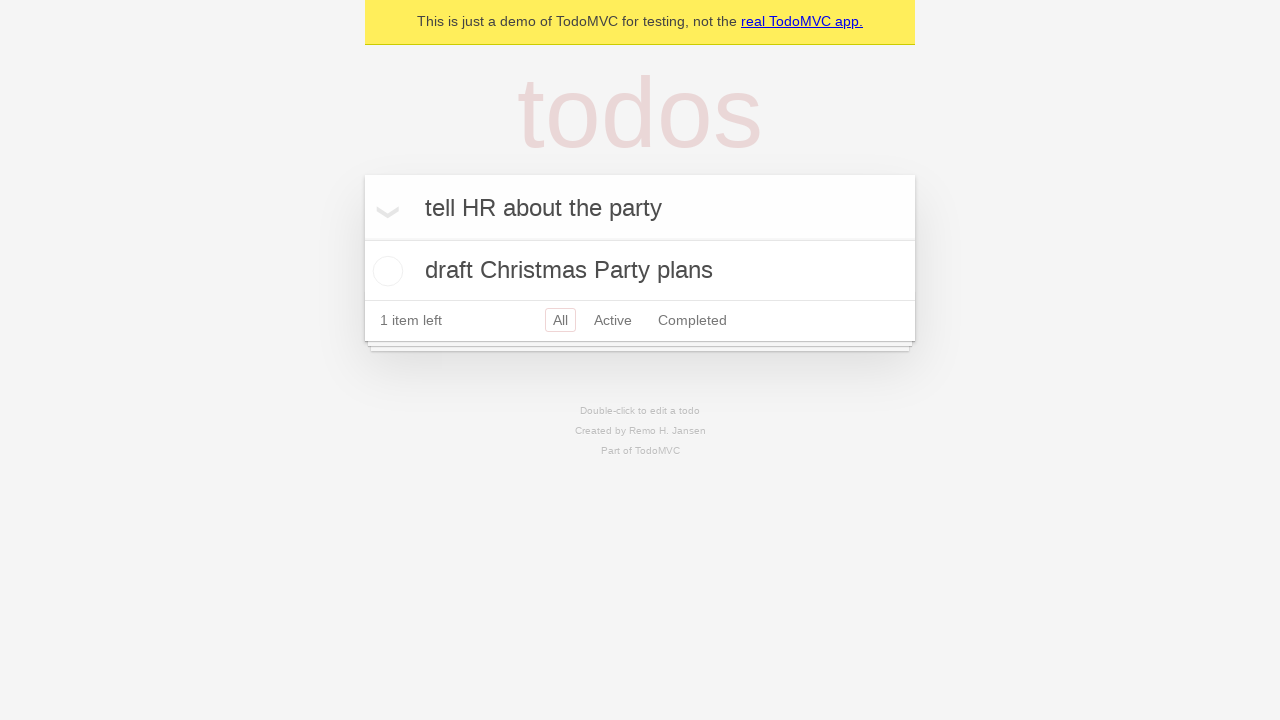

Pressed Enter to create todo item 'tell HR about the party' on internal:attr=[placeholder="What needs to be done?"i]
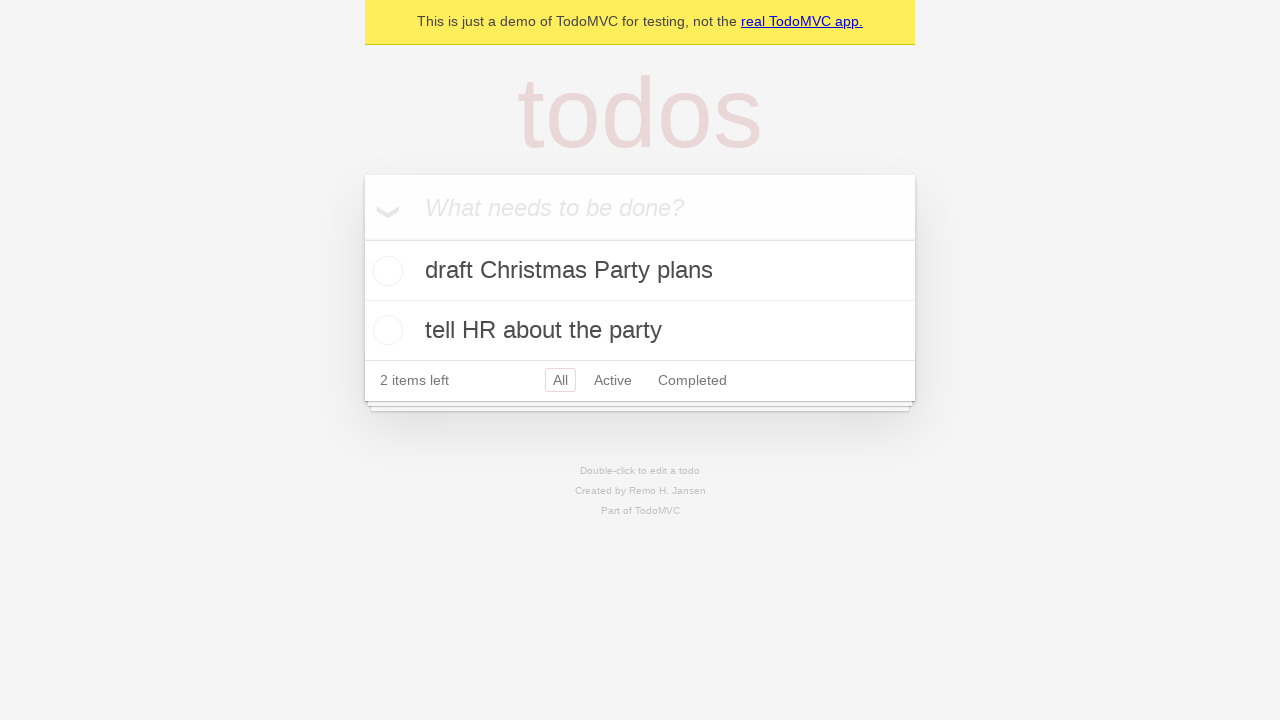

Filled todo input with 'send party budget over to Finance' on internal:attr=[placeholder="What needs to be done?"i]
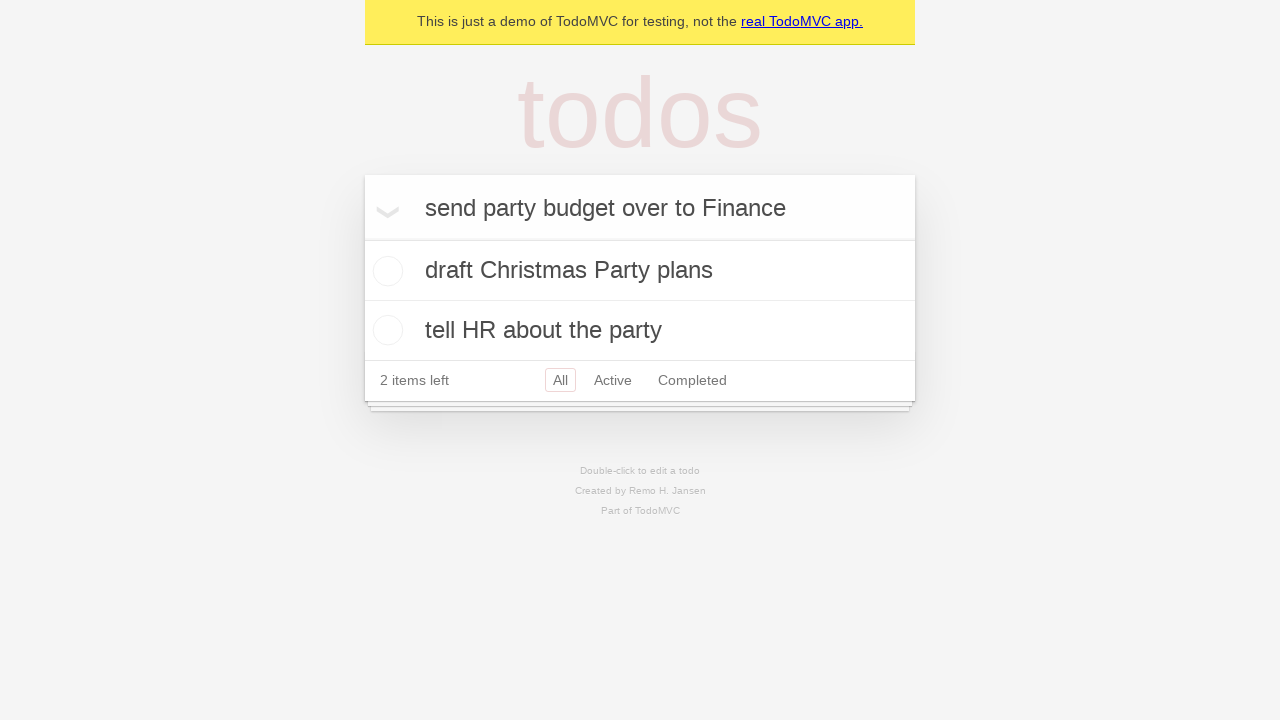

Pressed Enter to create todo item 'send party budget over to Finance' on internal:attr=[placeholder="What needs to be done?"i]
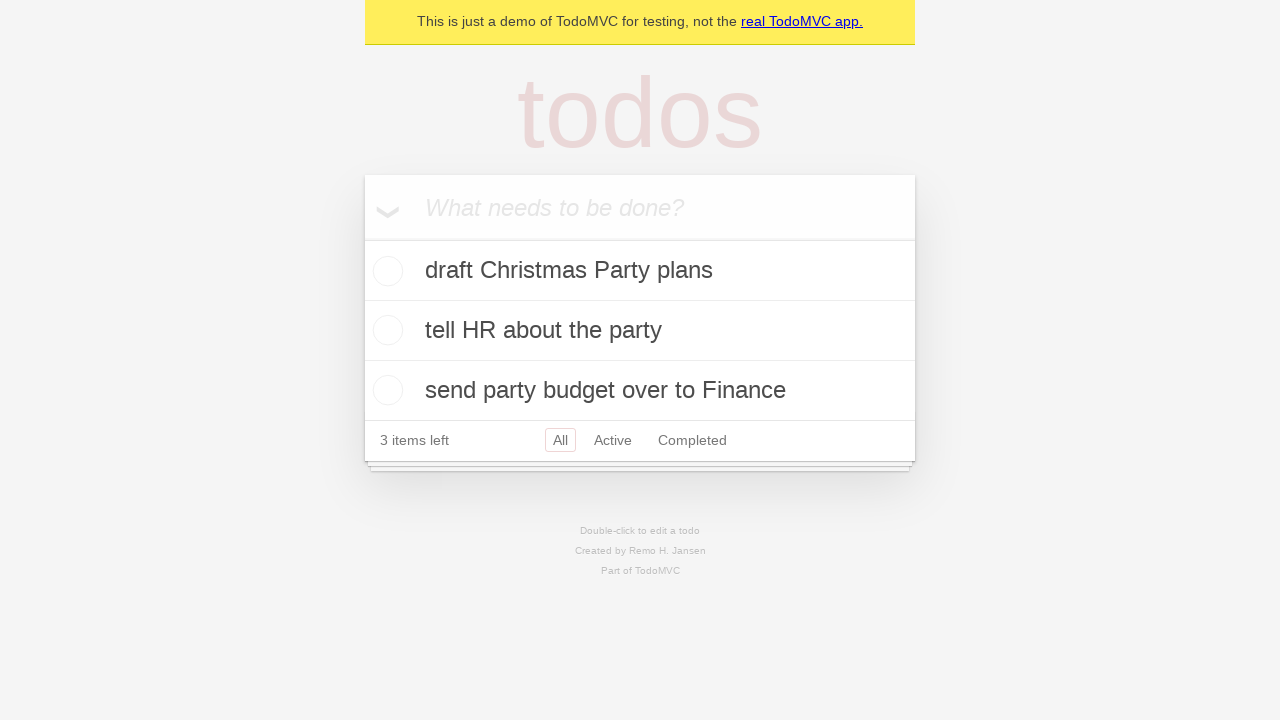

Filled todo input with 'get the party accepted by Management' on internal:attr=[placeholder="What needs to be done?"i]
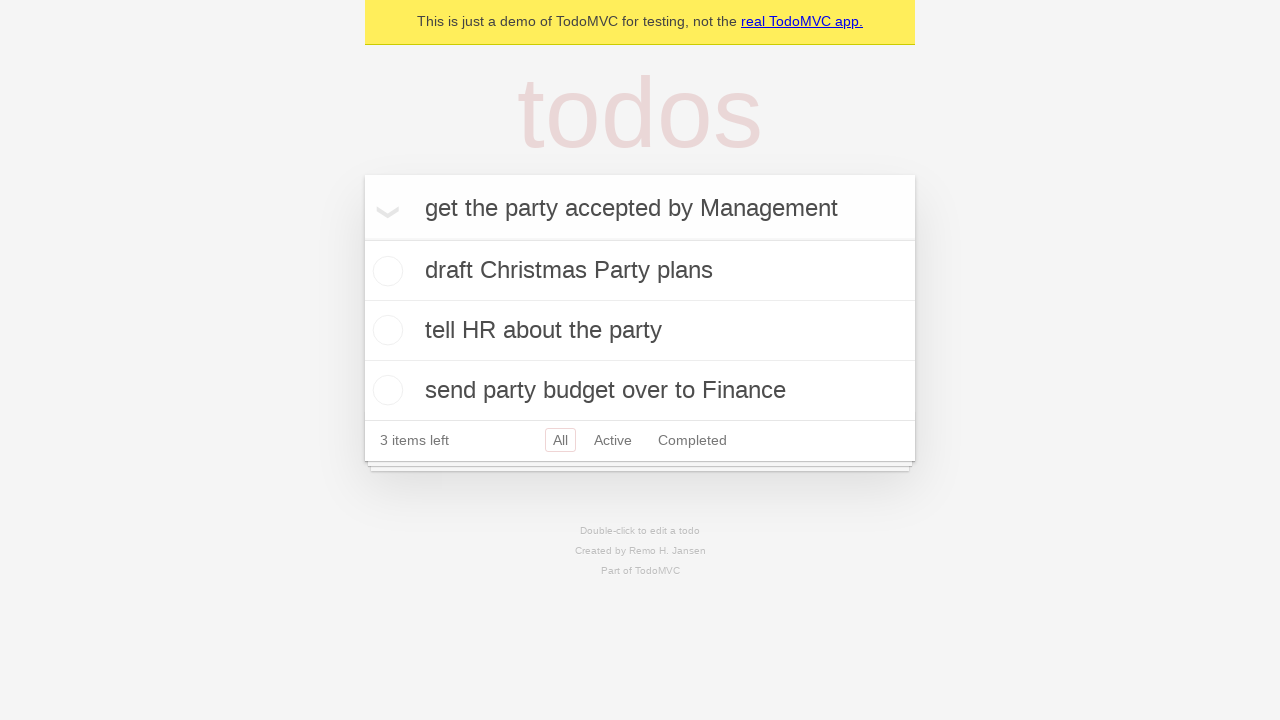

Pressed Enter to create todo item 'get the party accepted by Management' on internal:attr=[placeholder="What needs to be done?"i]
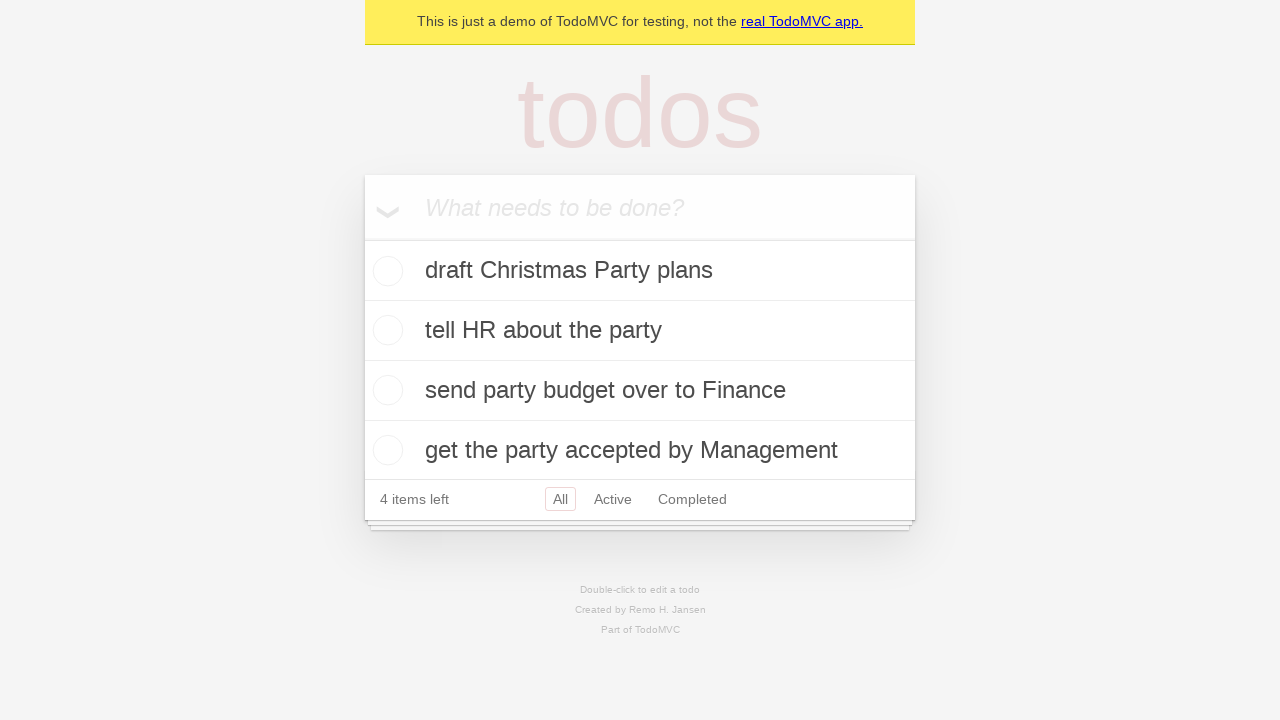

Checked the second todo item as completed at (385, 330) on internal:testid=[data-testid="todo-item"s] >> nth=1 >> internal:role=checkbox
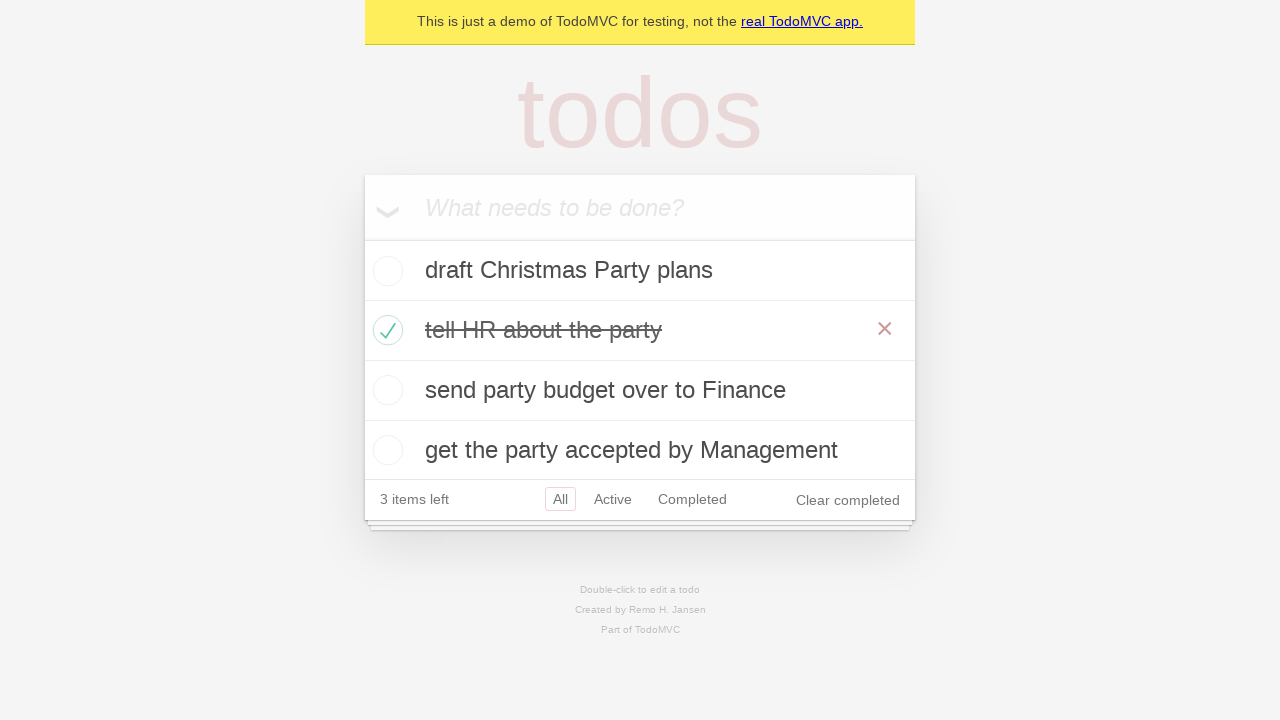

Clicked Completed filter to display only completed items at (692, 499) on internal:role=link[name="Completed"i]
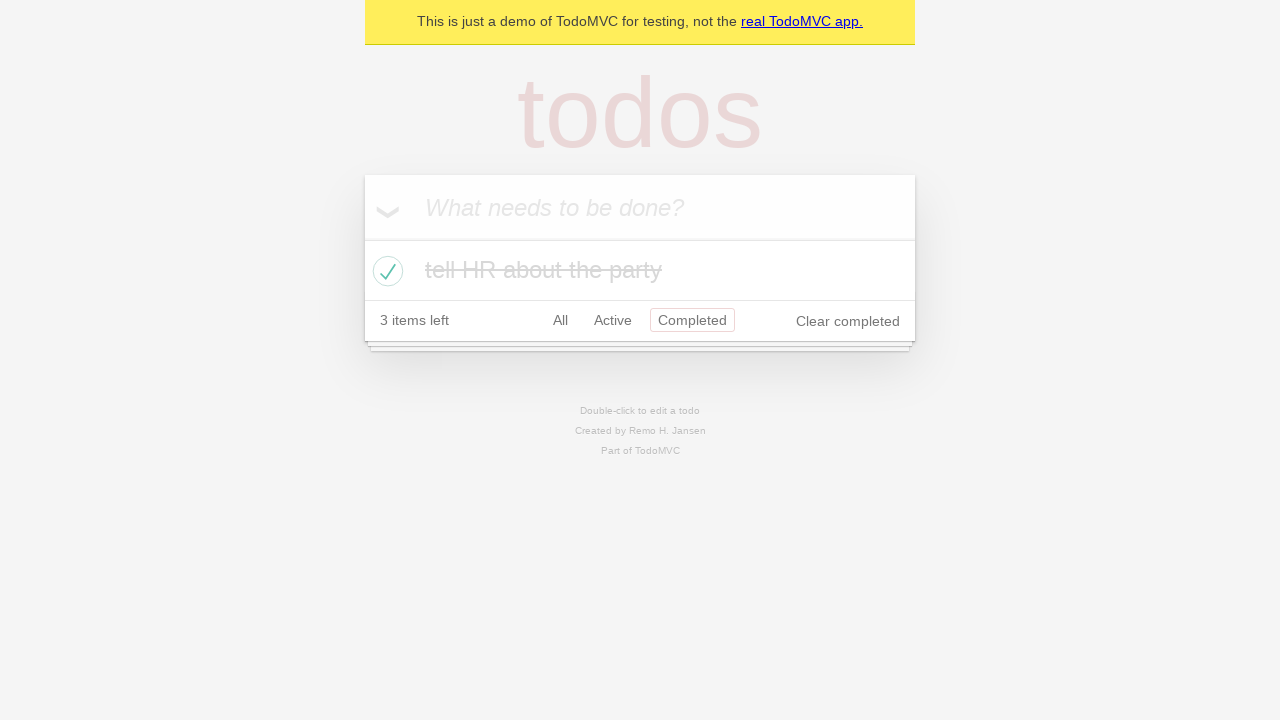

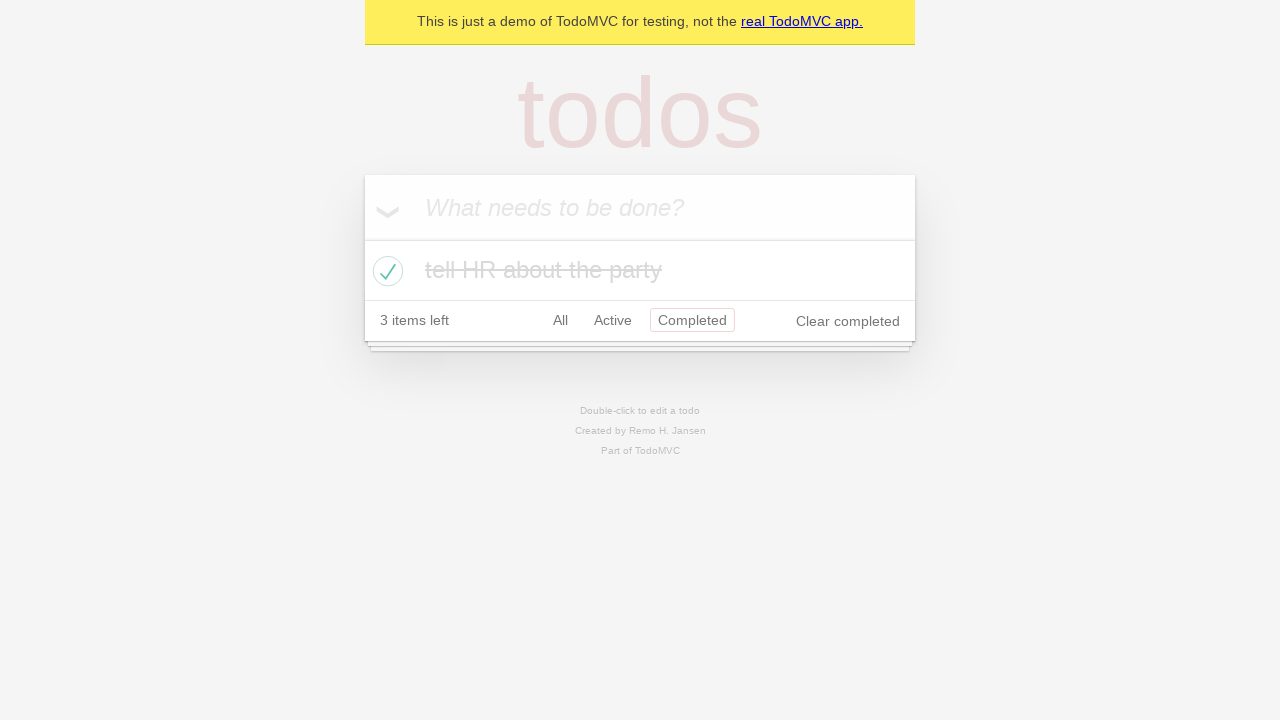